Tests relative locator functionality by finding Book 5 which is positioned to the left of Book 6 and below Book 1

Starting URL: https://automationbookstore.dev/

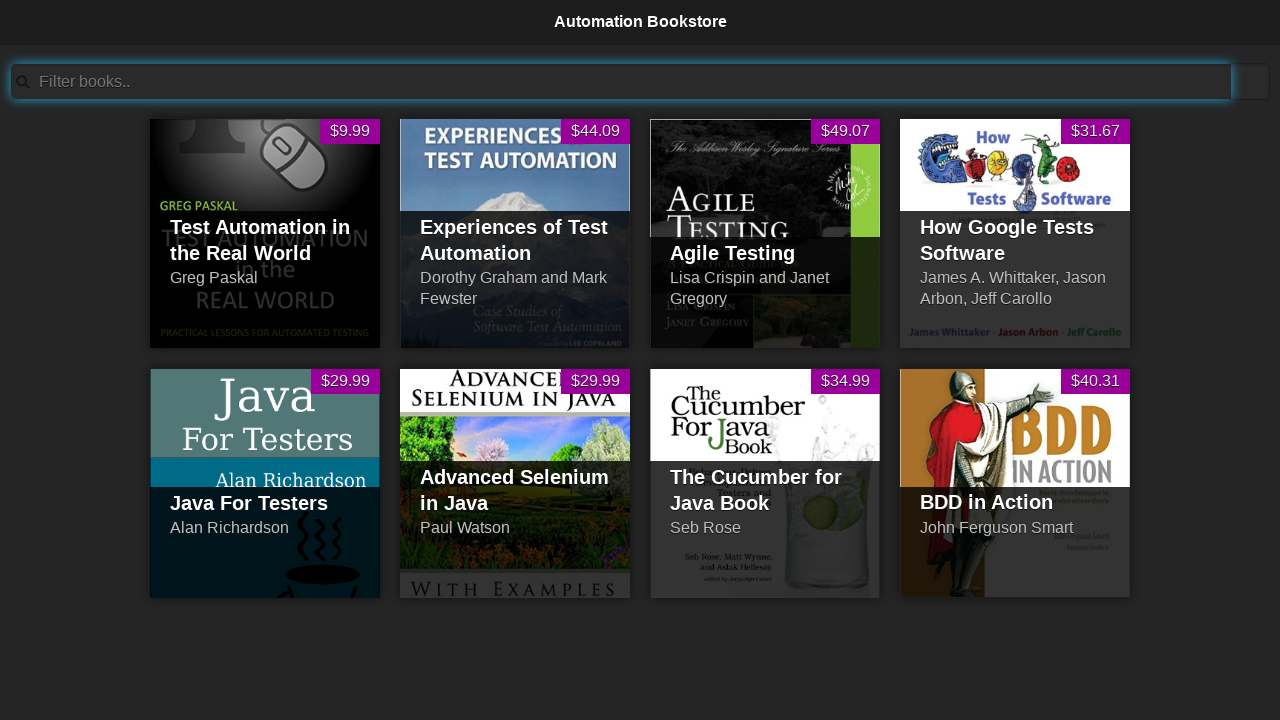

Navigated to https://automationbookstore.dev/
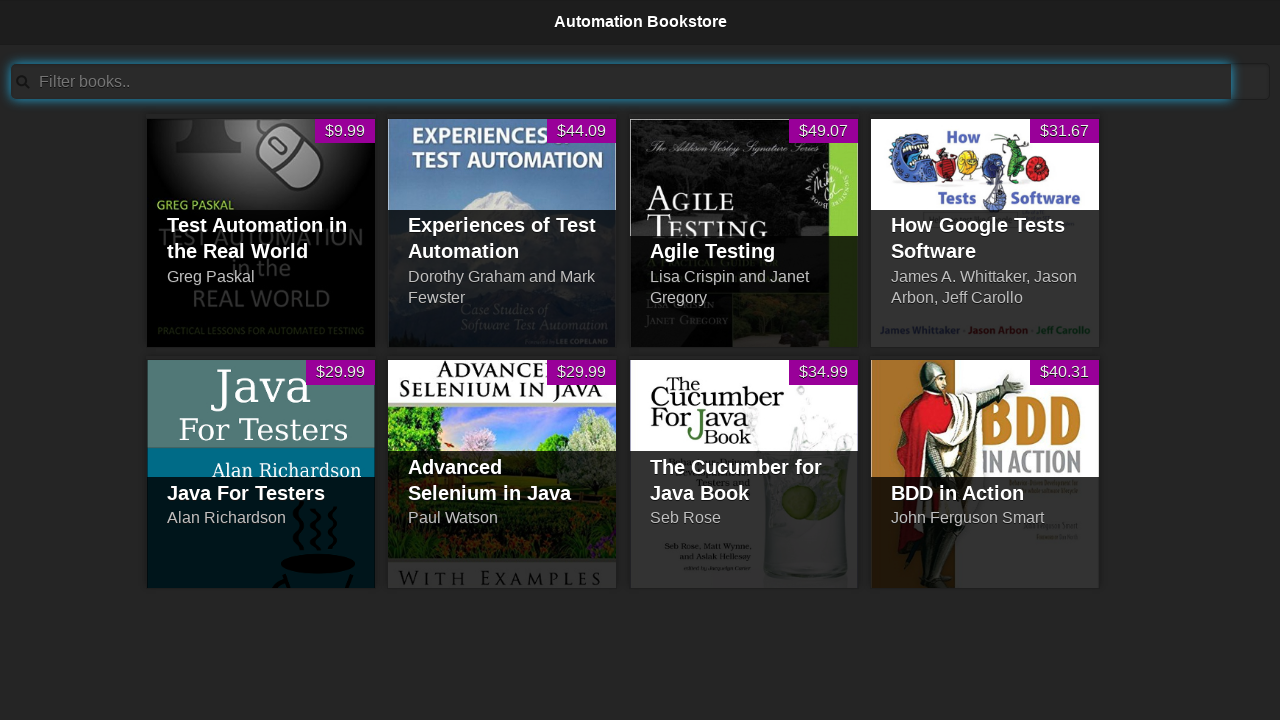

Located Book 5 element by ID #pid5
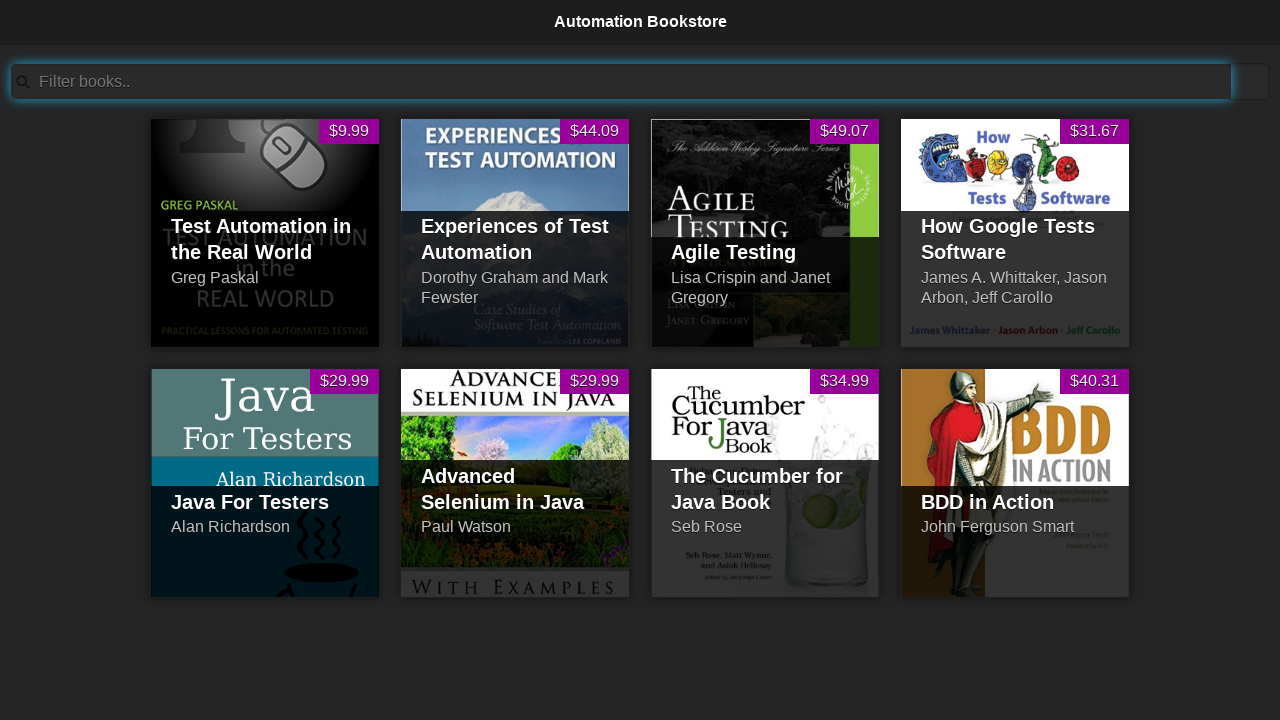

Book 5 element is now visible and ready
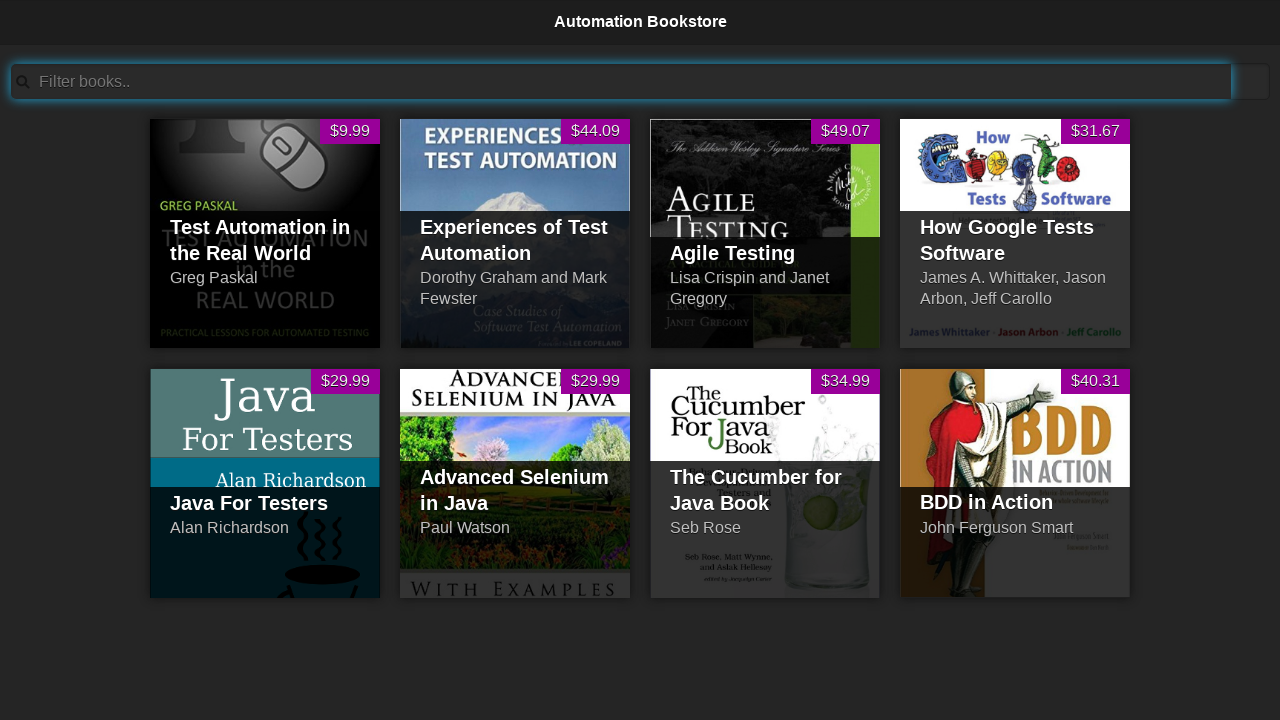

Retrieved ID attribute from Book 5 element
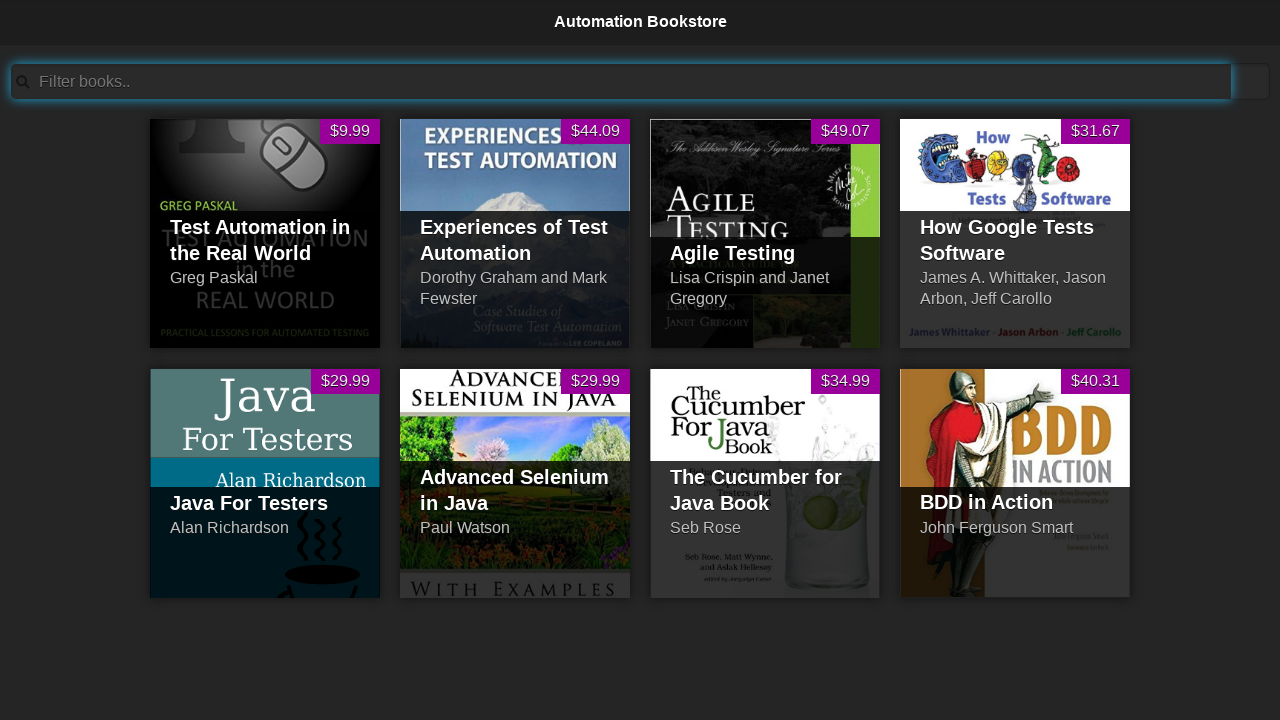

Verified Book 5 has correct ID 'pid5'
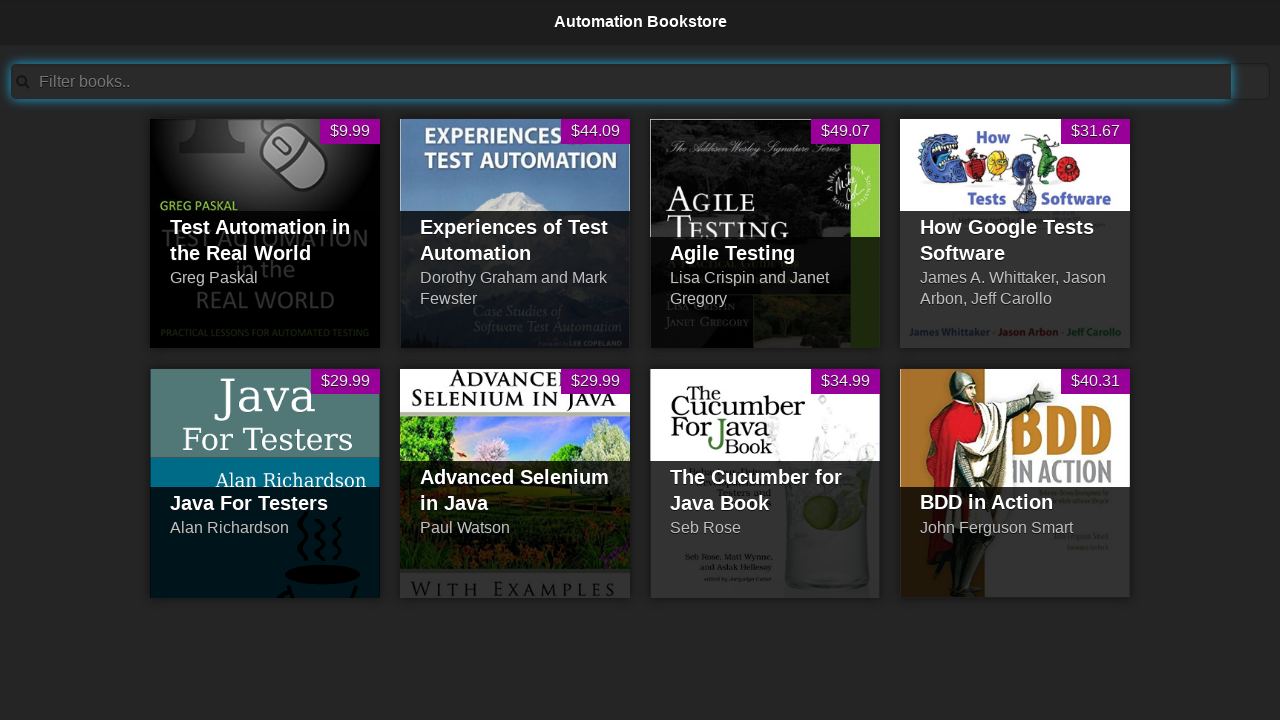

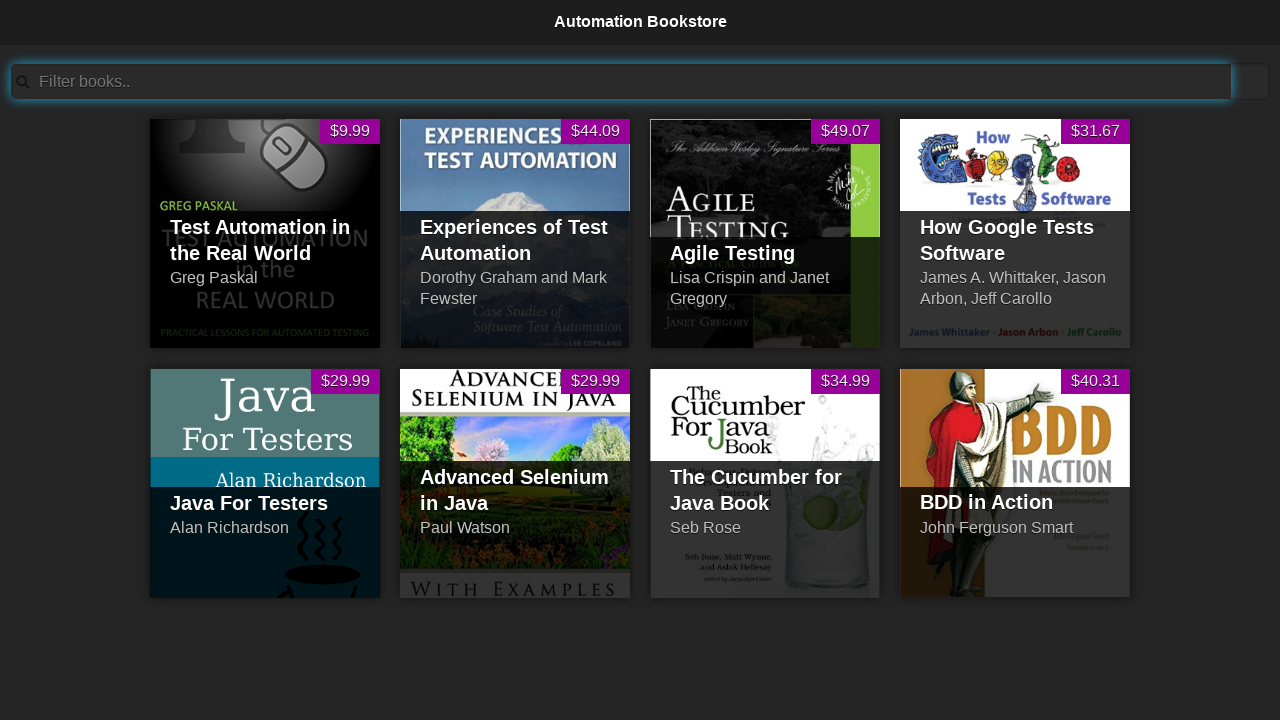